Tests page scroll functionality by scrolling down the page using keyboard action

Starting URL: https://jqueryui.com/

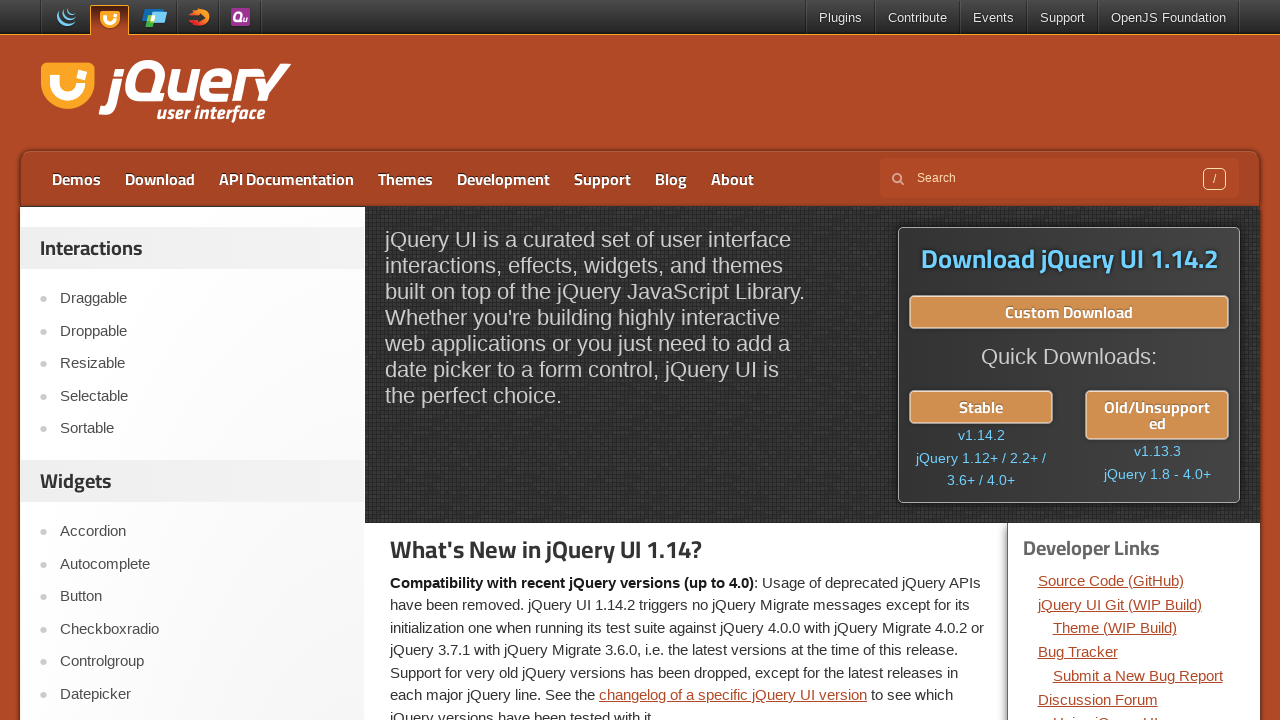

Navigated to jQuery UI homepage
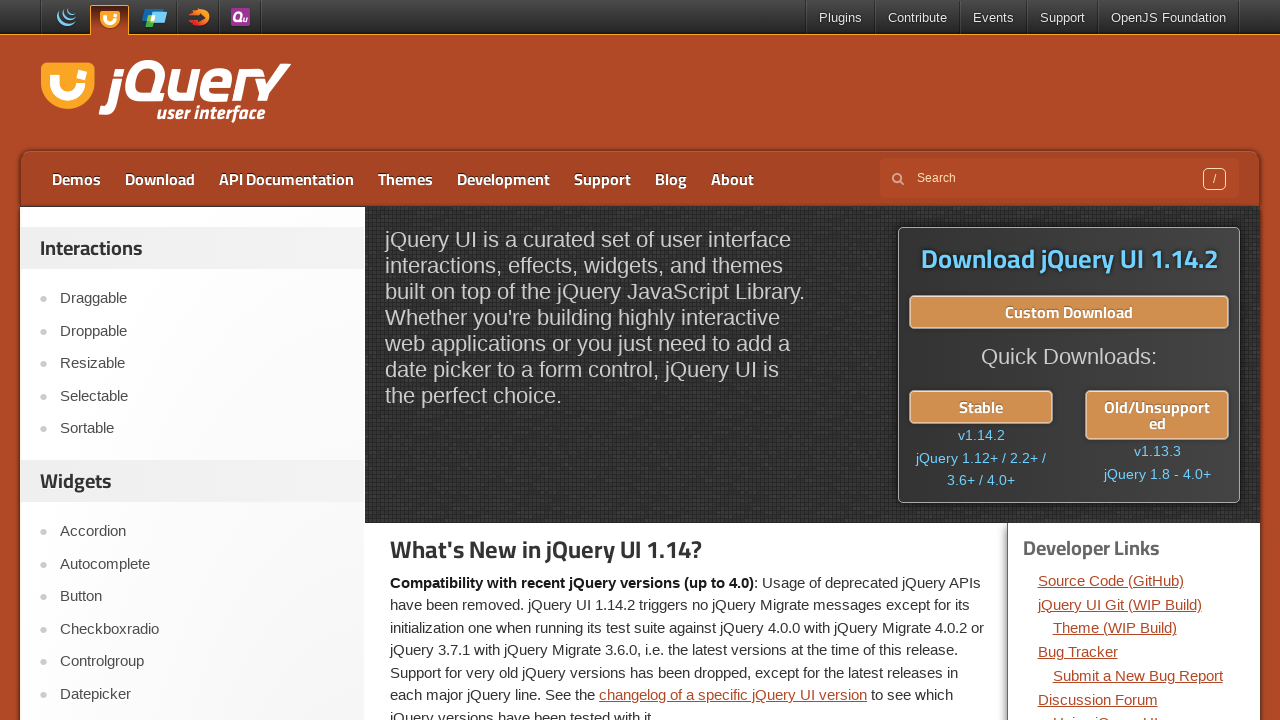

Pressed PageDown key to scroll down the page
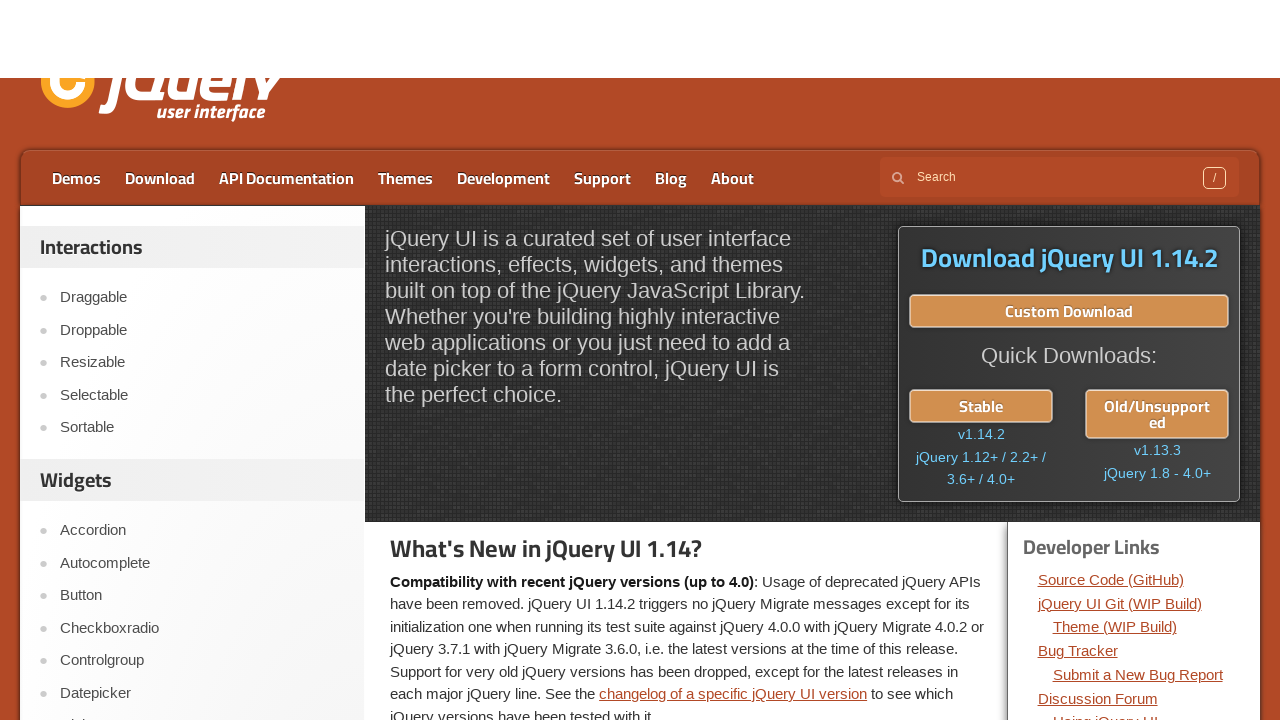

Waited for scroll animation to complete
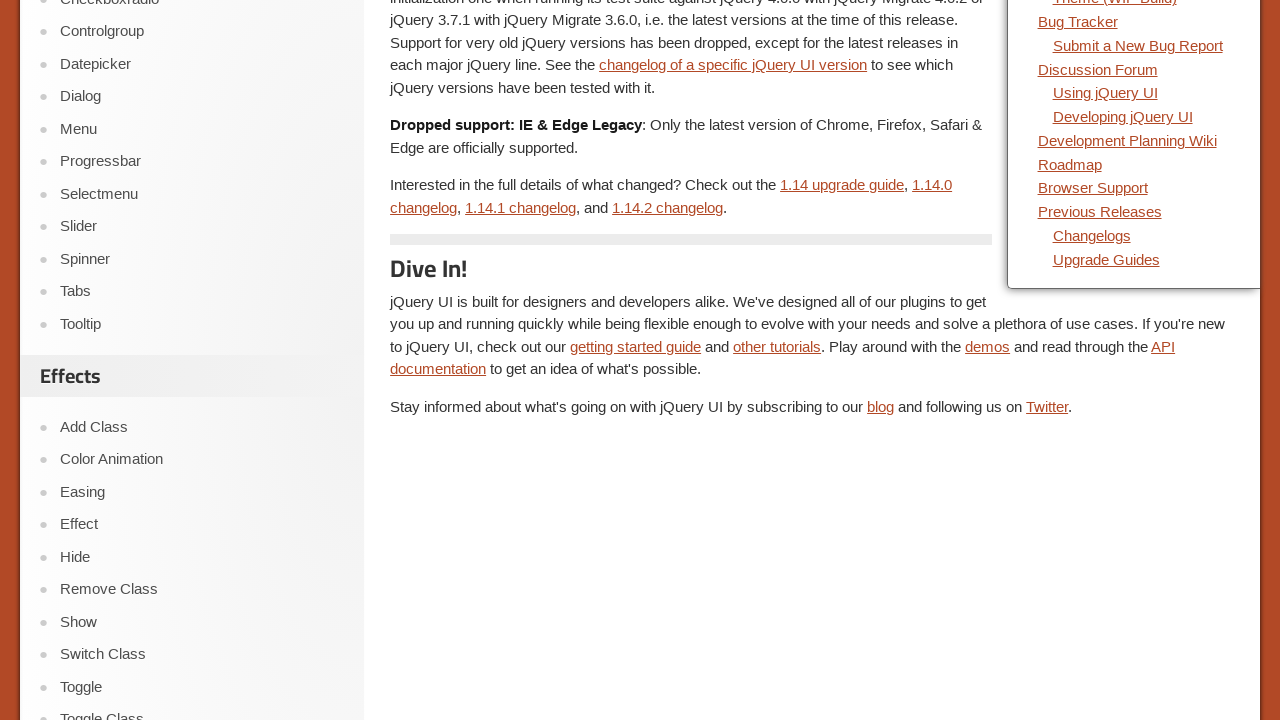

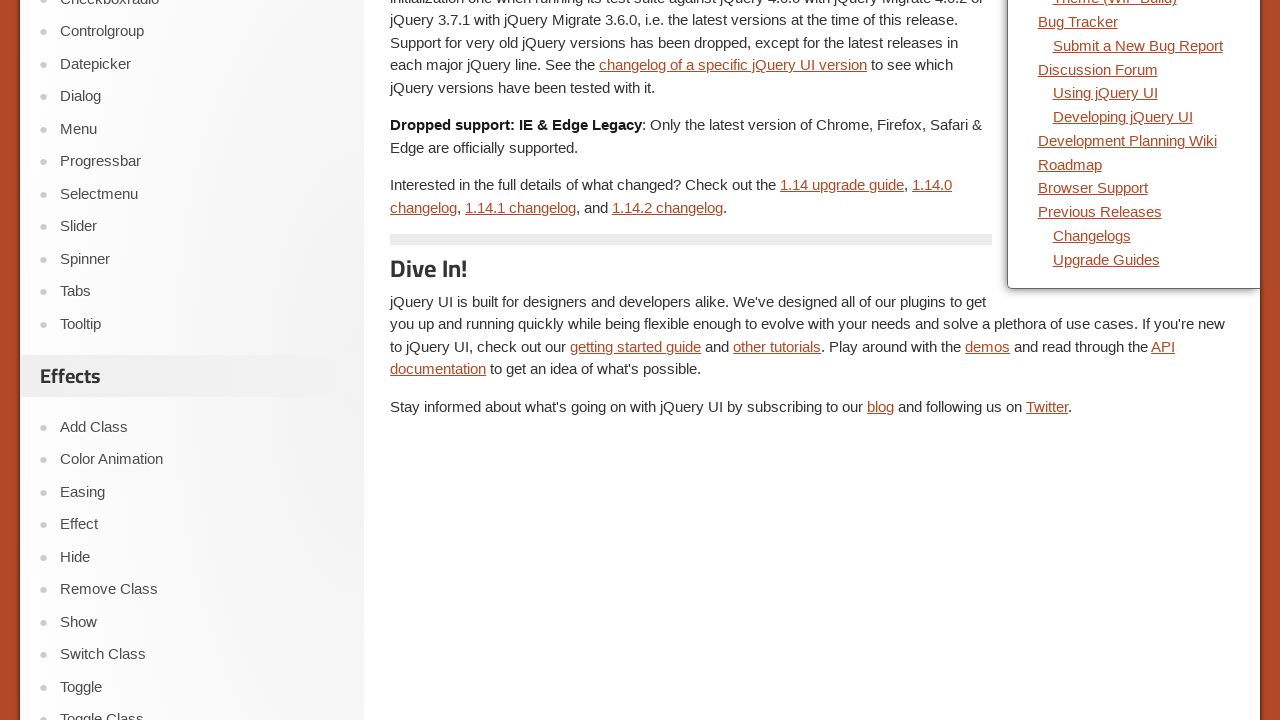